Navigates to Cloudflare Radar's top domains table chart and waits for the page to fully load

Starting URL: https://radar.cloudflare.com/charts/LargerTopDomainsTable/attachment?id=525&top=1000000

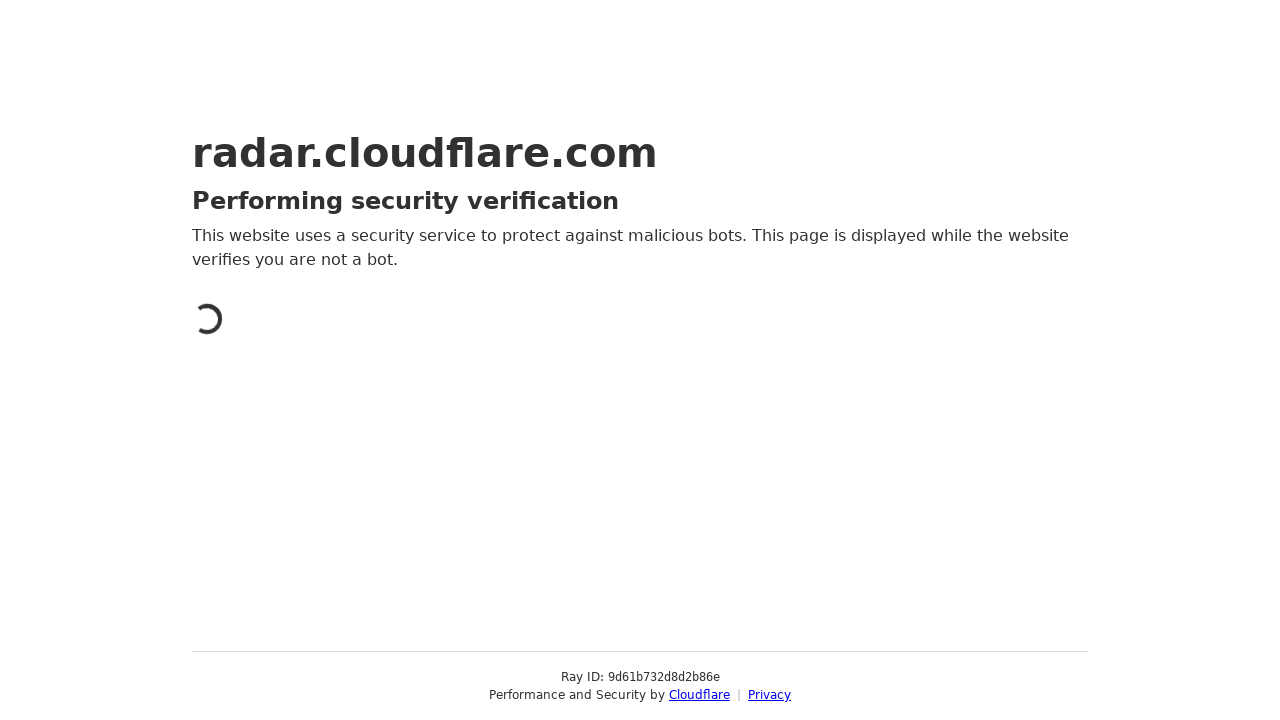

Waited for page to reach networkidle state - Cloudflare Radar top domains table chart fully loaded
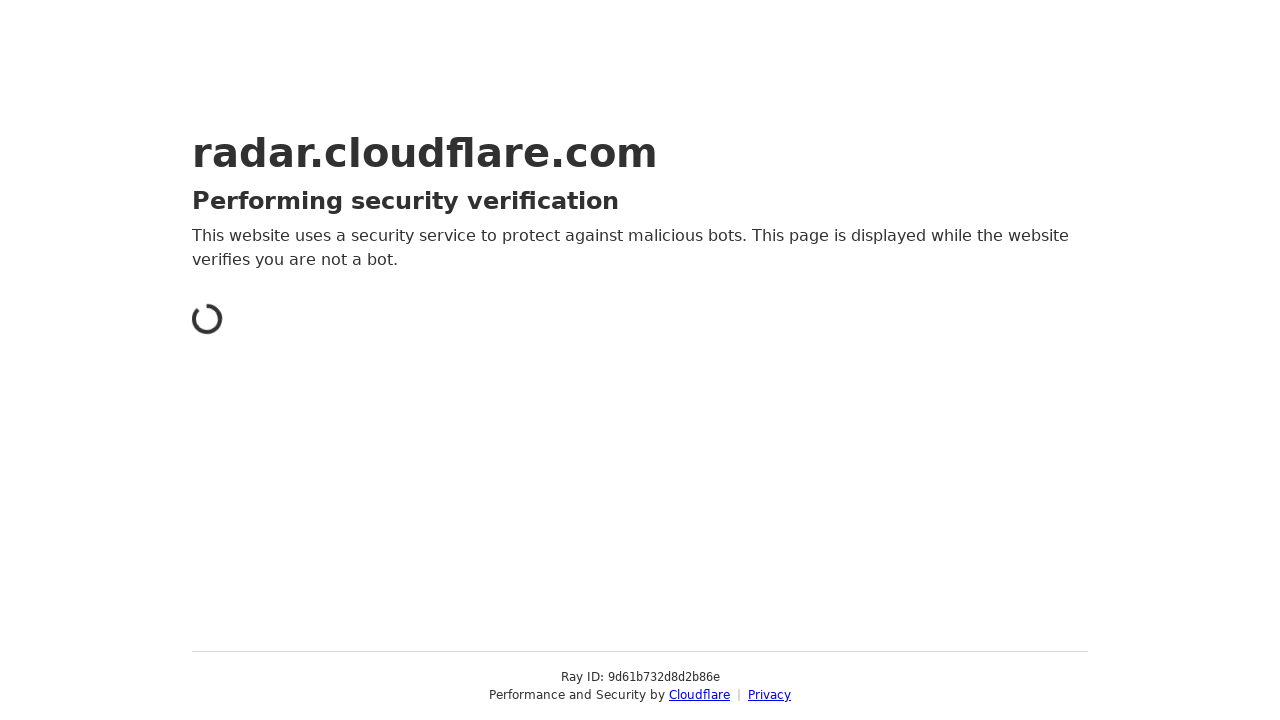

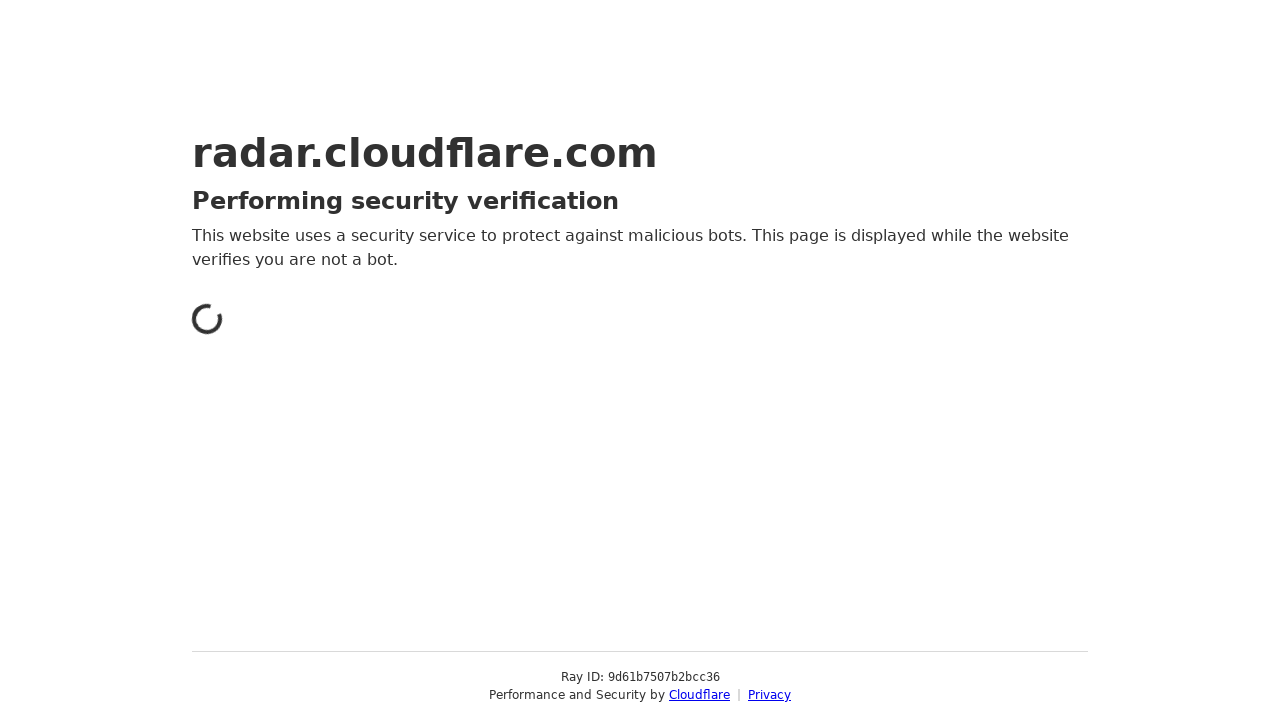